Tests that clicking the Email column header sorts the email addresses in ascending alphabetical order

Starting URL: http://the-internet.herokuapp.com/tables

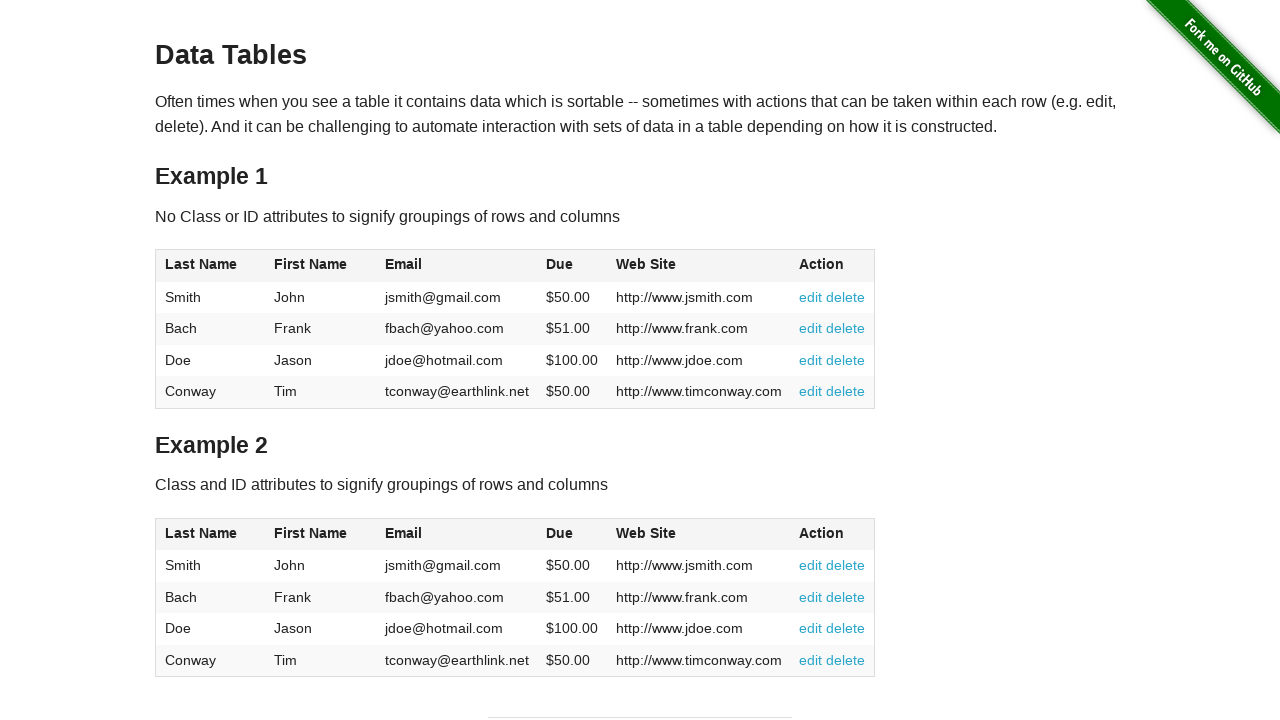

Clicked Email column header in table1 to sort ascending at (457, 266) on #table1 thead tr th:nth-of-type(3)
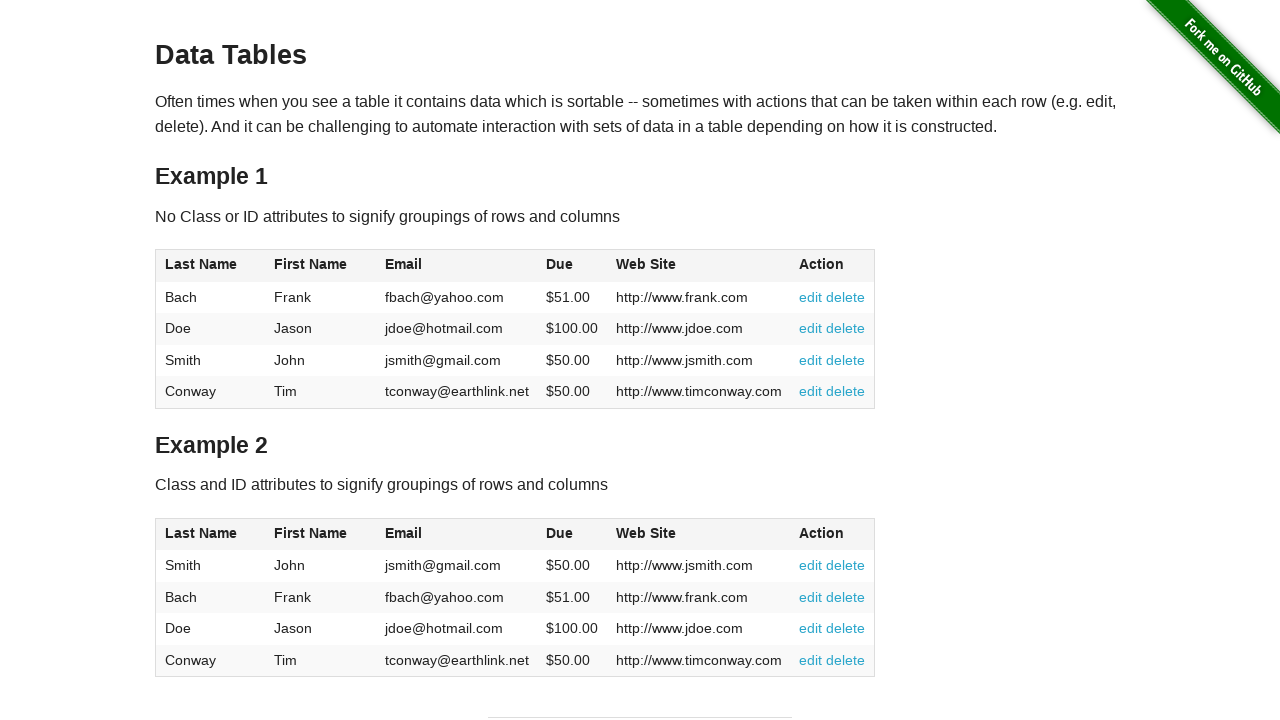

Waited for table1 to load with email column visible
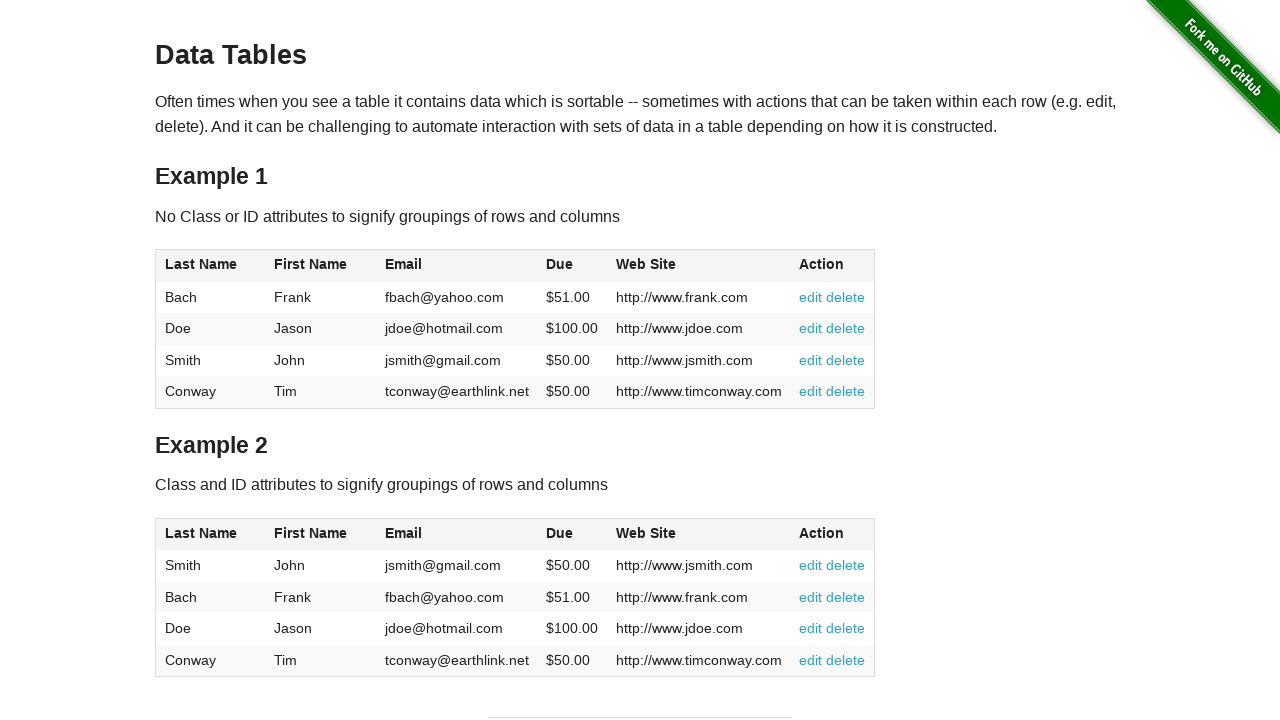

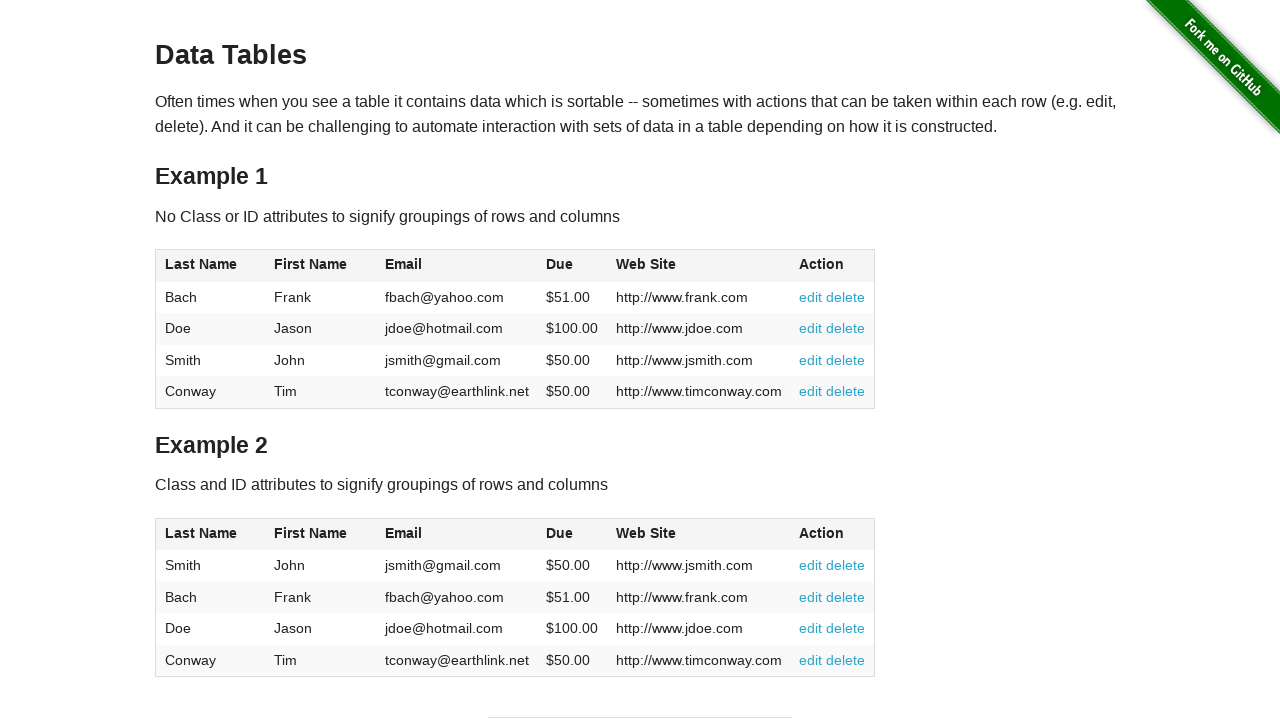